Navigates to the Obsqura Zone website and waits for the page to fully load.

Starting URL: https://www.obsqurazone.com/

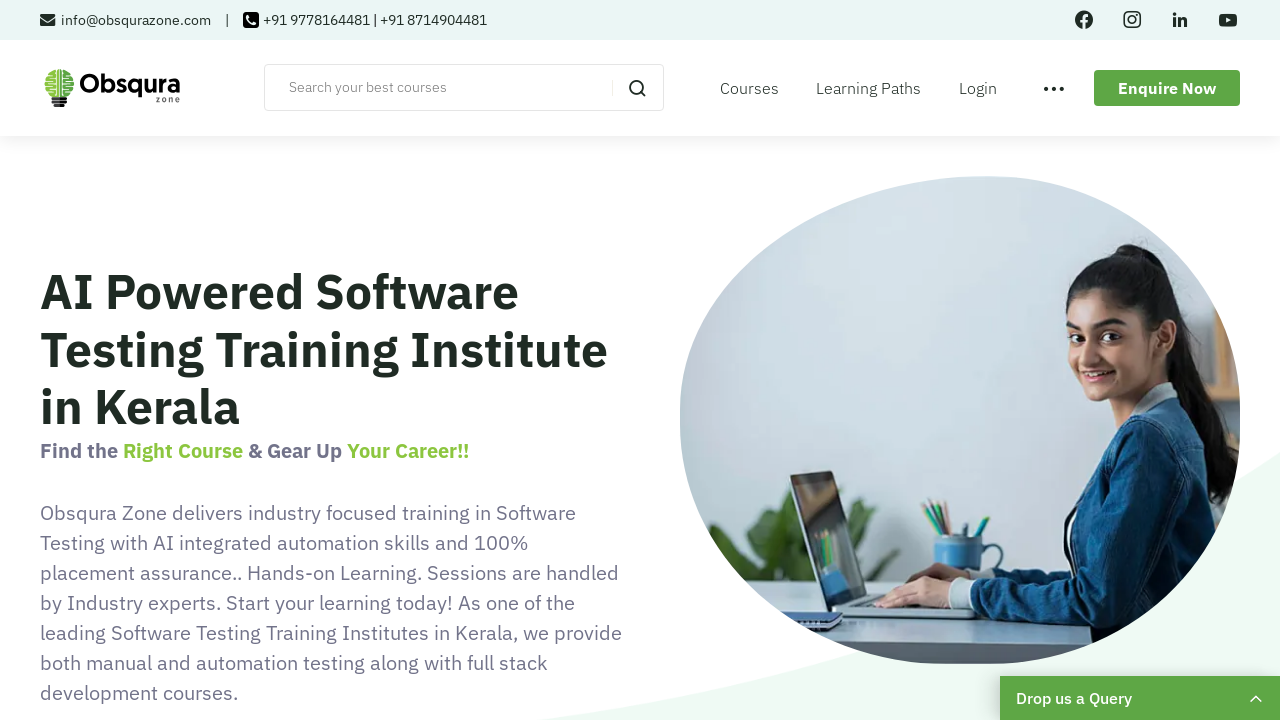

Waited for page to reach networkidle state - page fully loaded
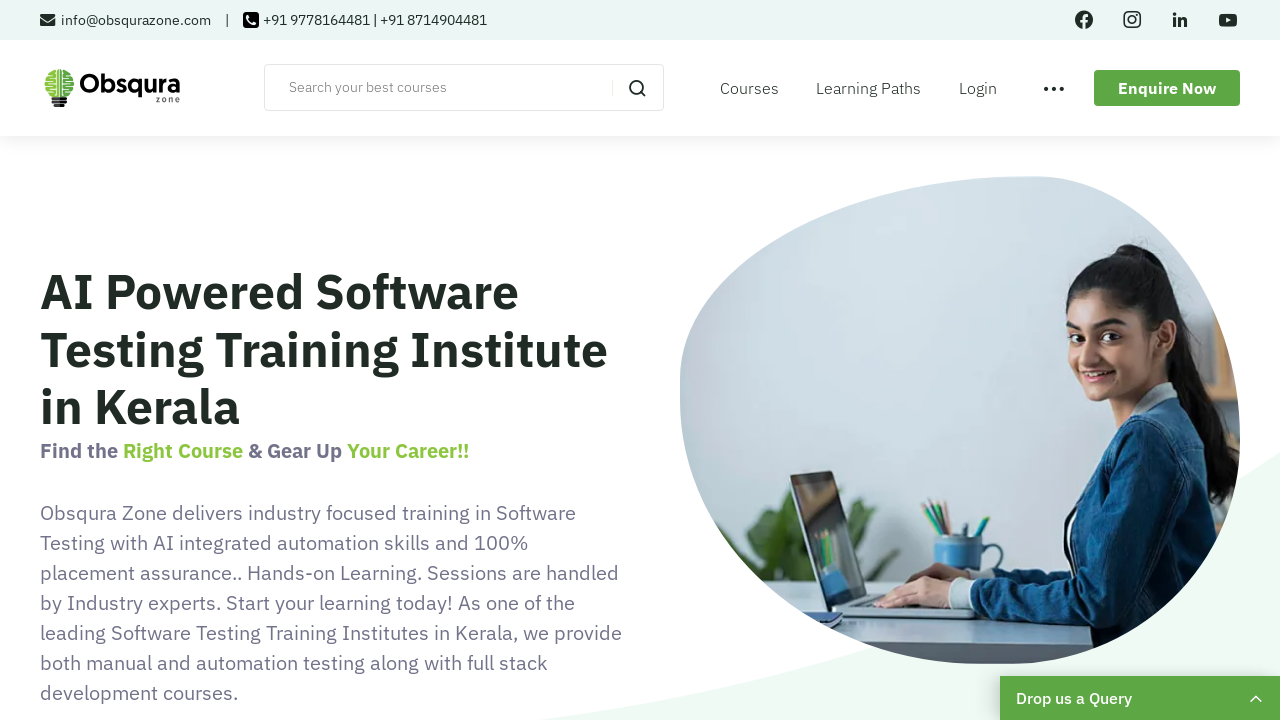

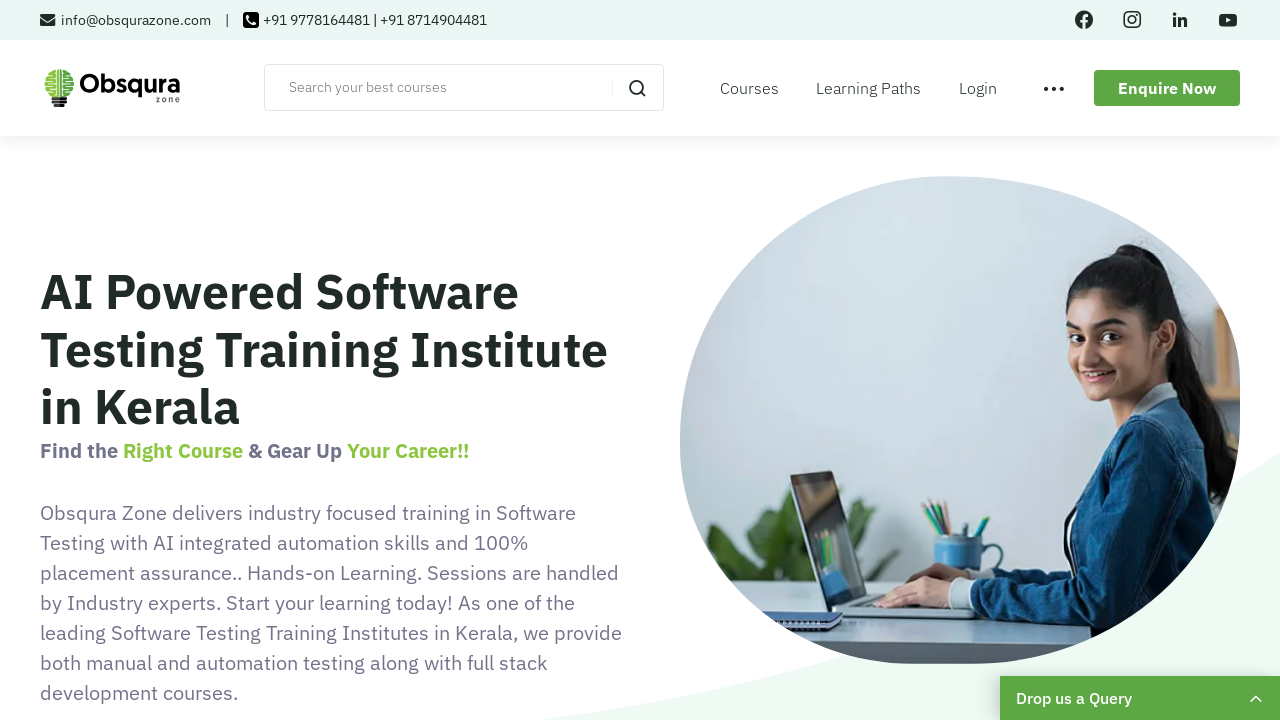